Tests editing a todo item by double-clicking, filling new text, and pressing Enter

Starting URL: https://demo.playwright.dev/todomvc

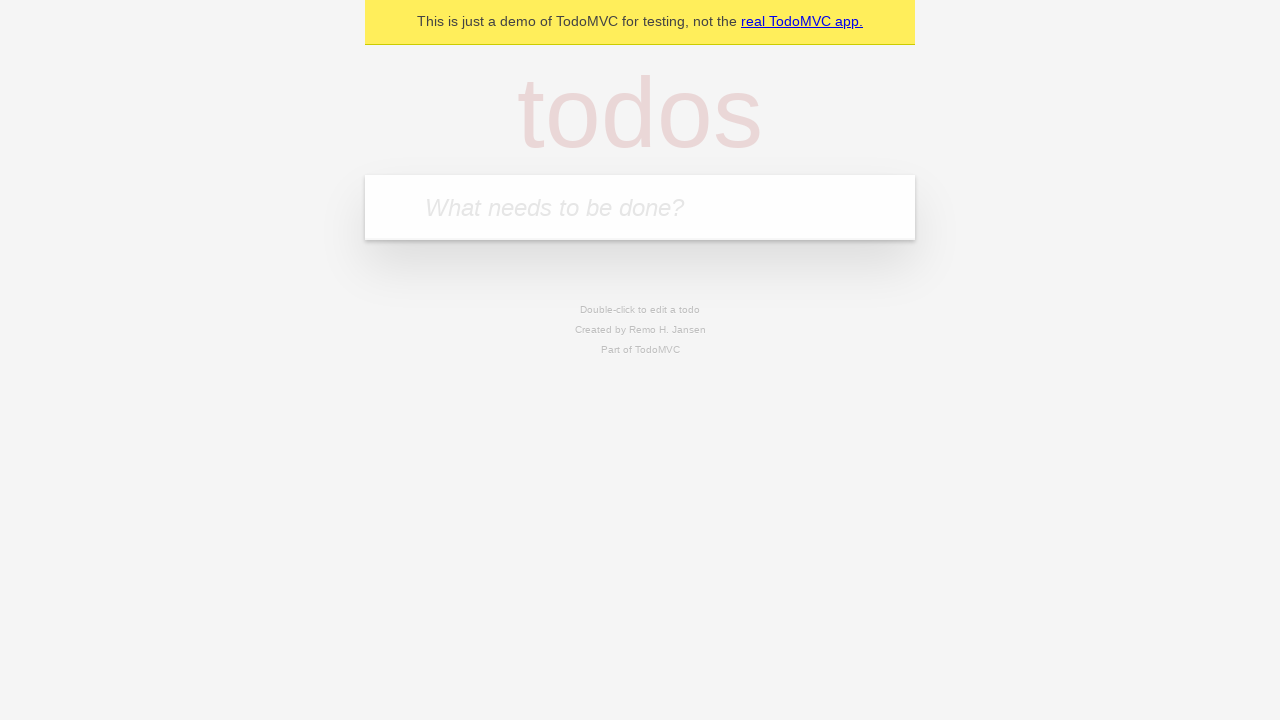

Filled new todo input with 'buy some cheese' on internal:attr=[placeholder="What needs to be done?"i]
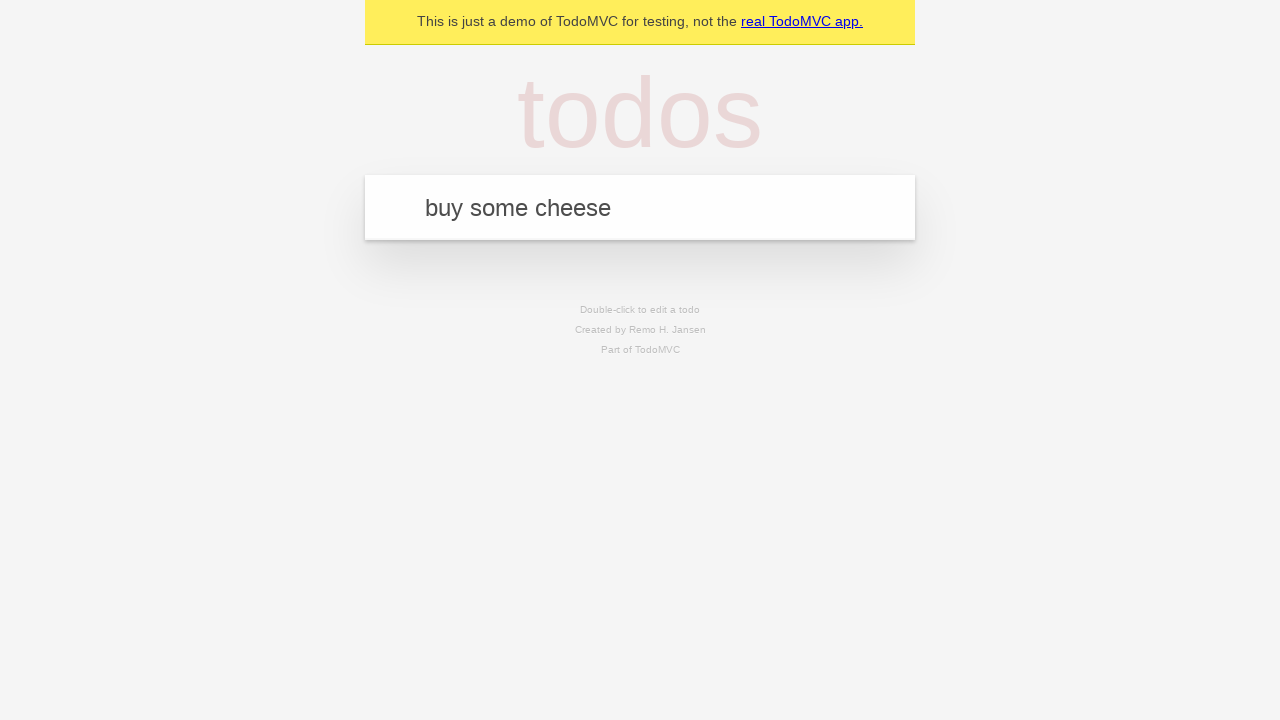

Pressed Enter to create first todo item on internal:attr=[placeholder="What needs to be done?"i]
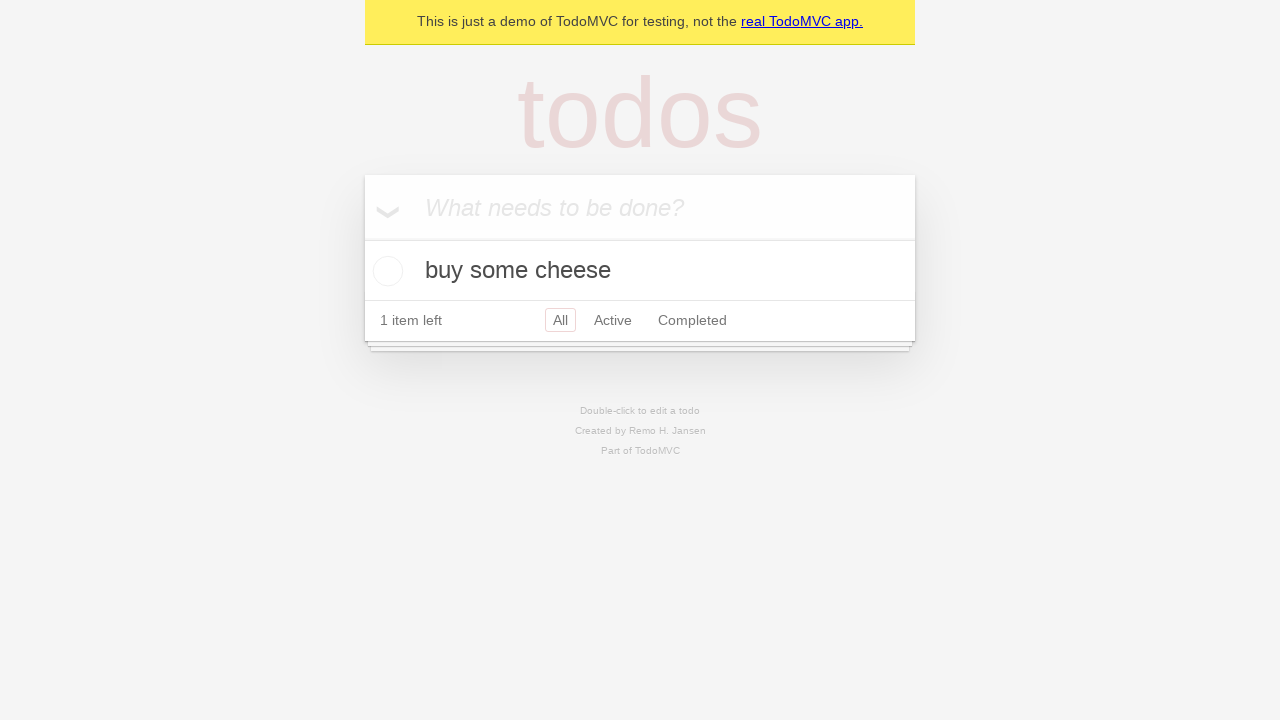

Filled new todo input with 'feed the cat' on internal:attr=[placeholder="What needs to be done?"i]
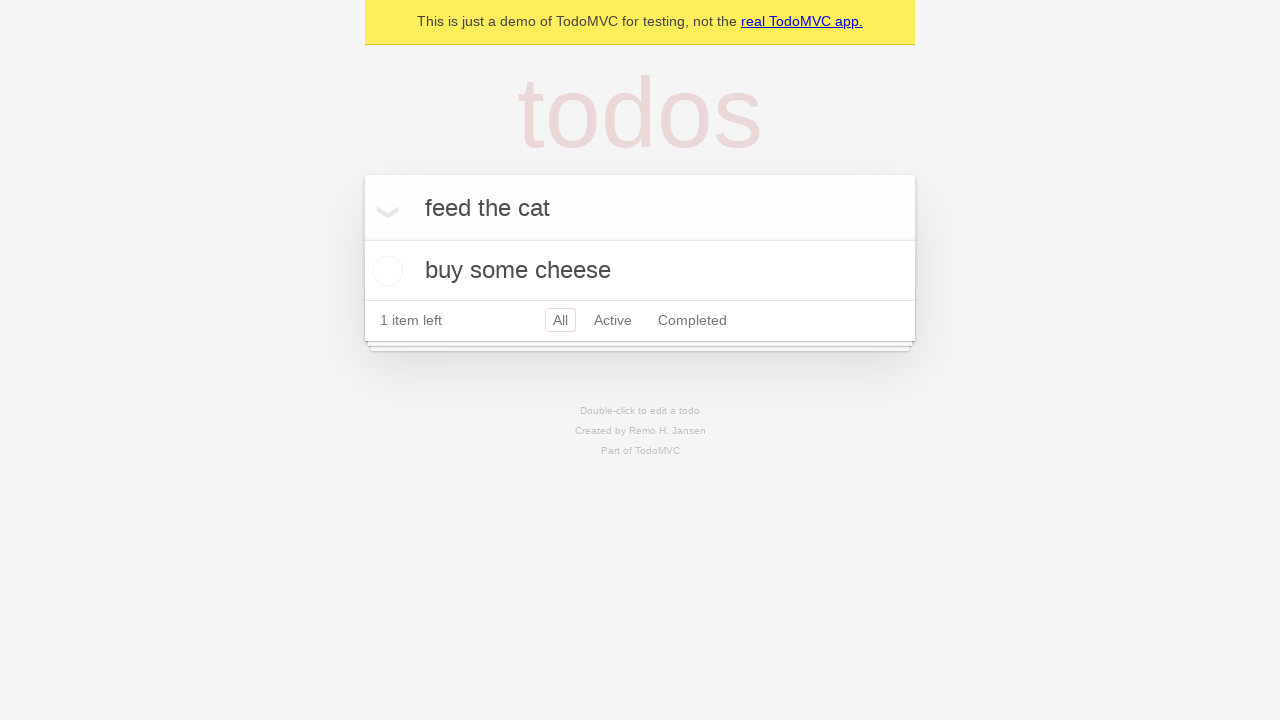

Pressed Enter to create second todo item on internal:attr=[placeholder="What needs to be done?"i]
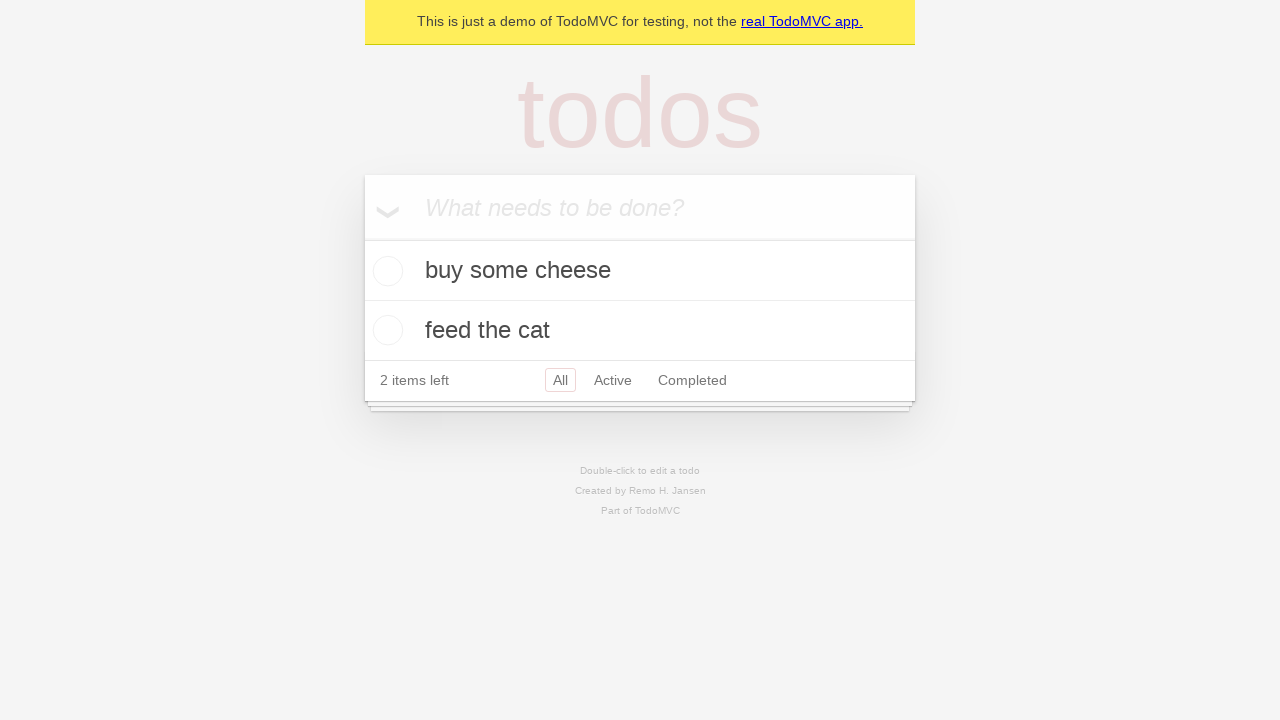

Filled new todo input with 'book a doctors appointment' on internal:attr=[placeholder="What needs to be done?"i]
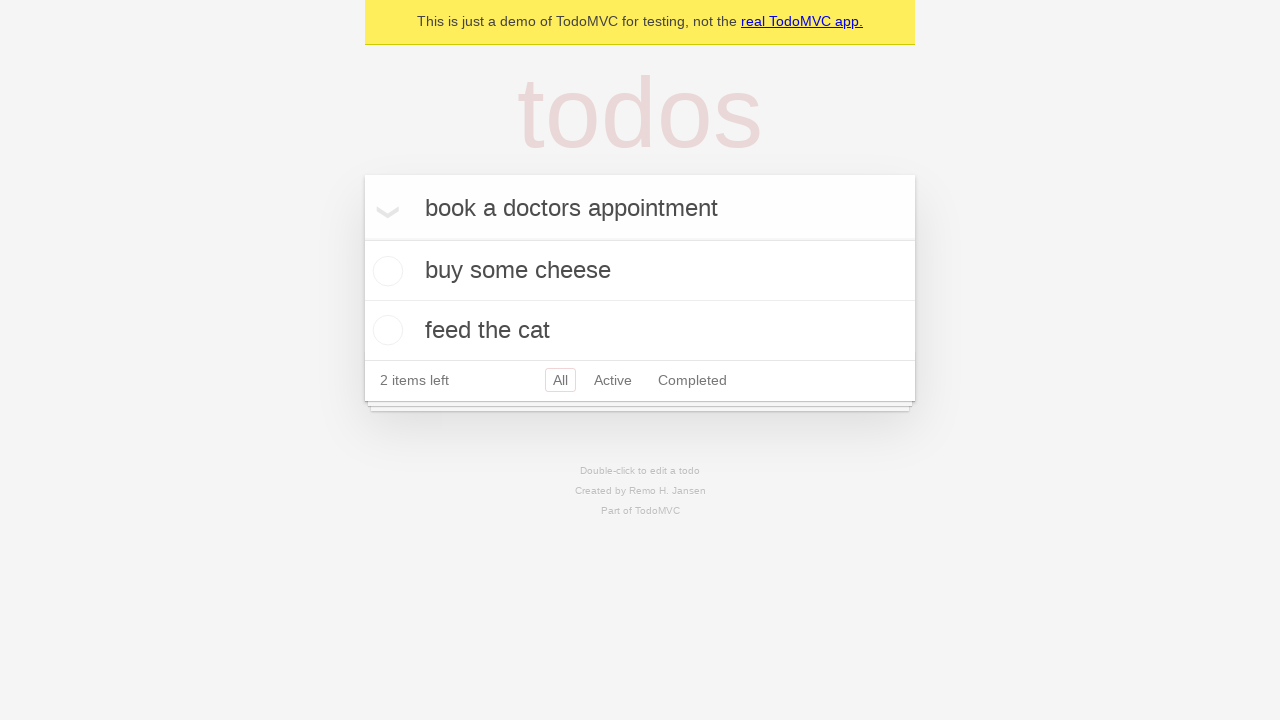

Pressed Enter to create third todo item on internal:attr=[placeholder="What needs to be done?"i]
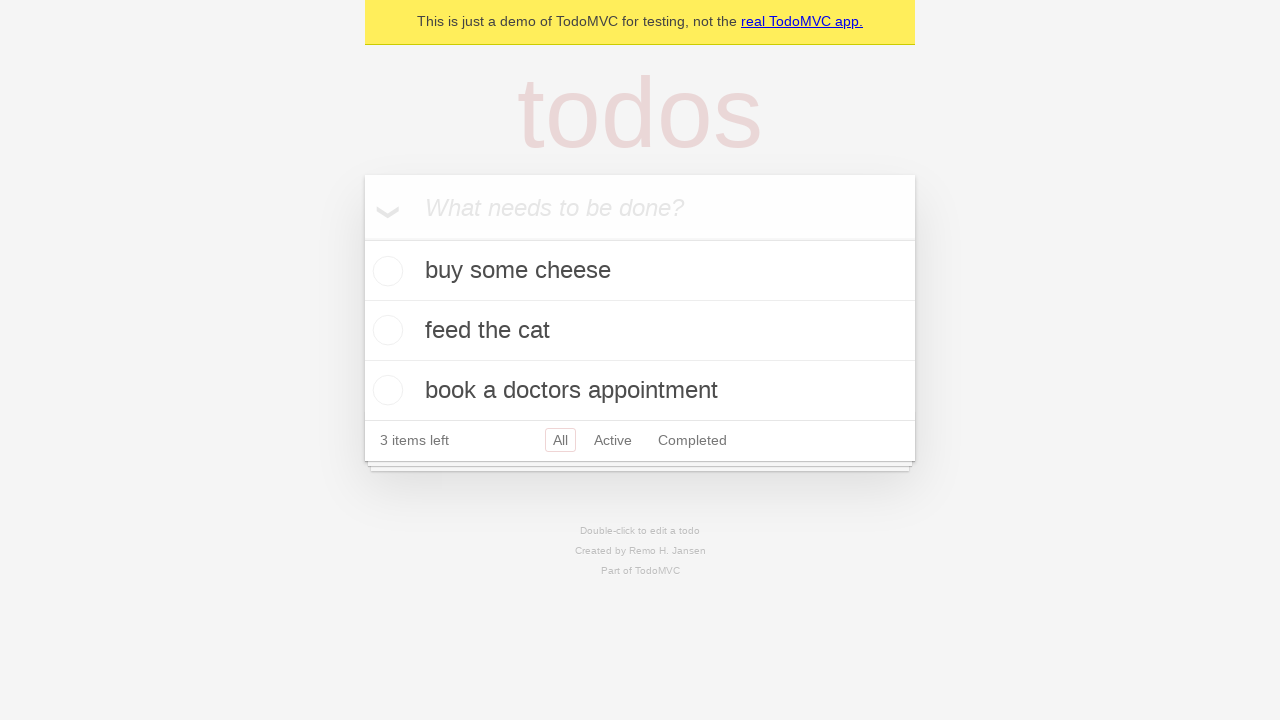

Located all todo items
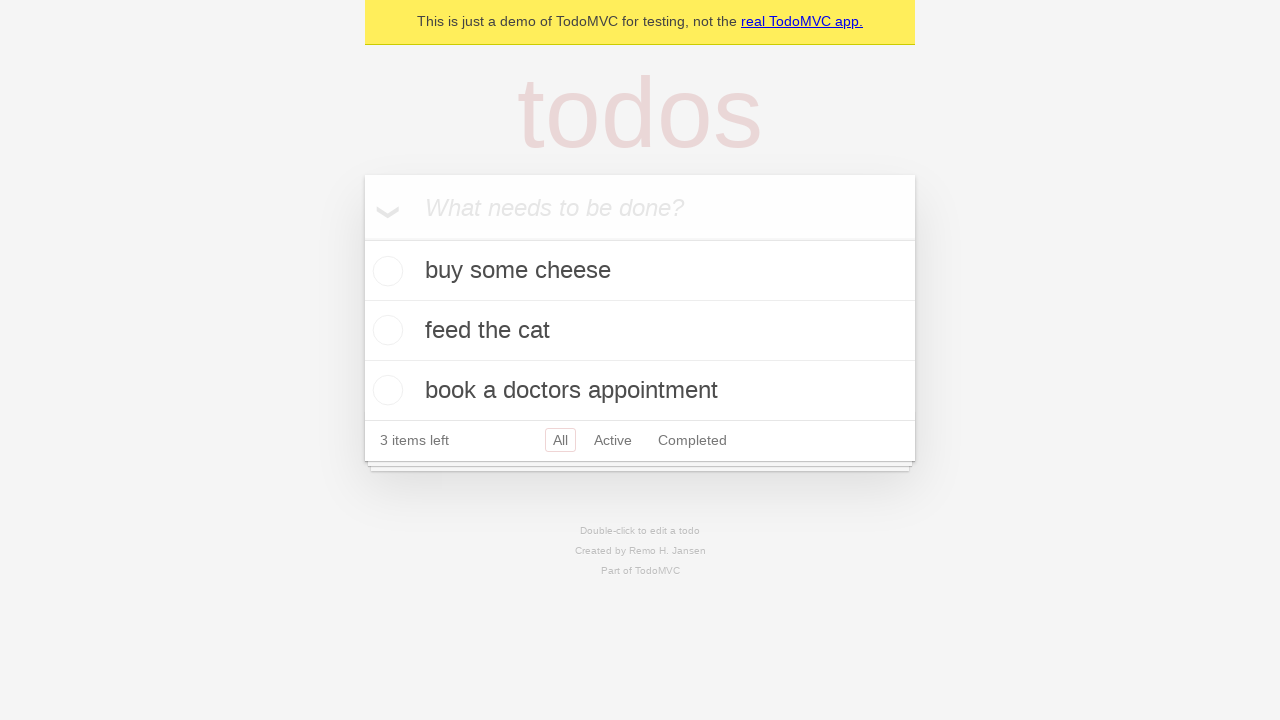

Selected the second todo item
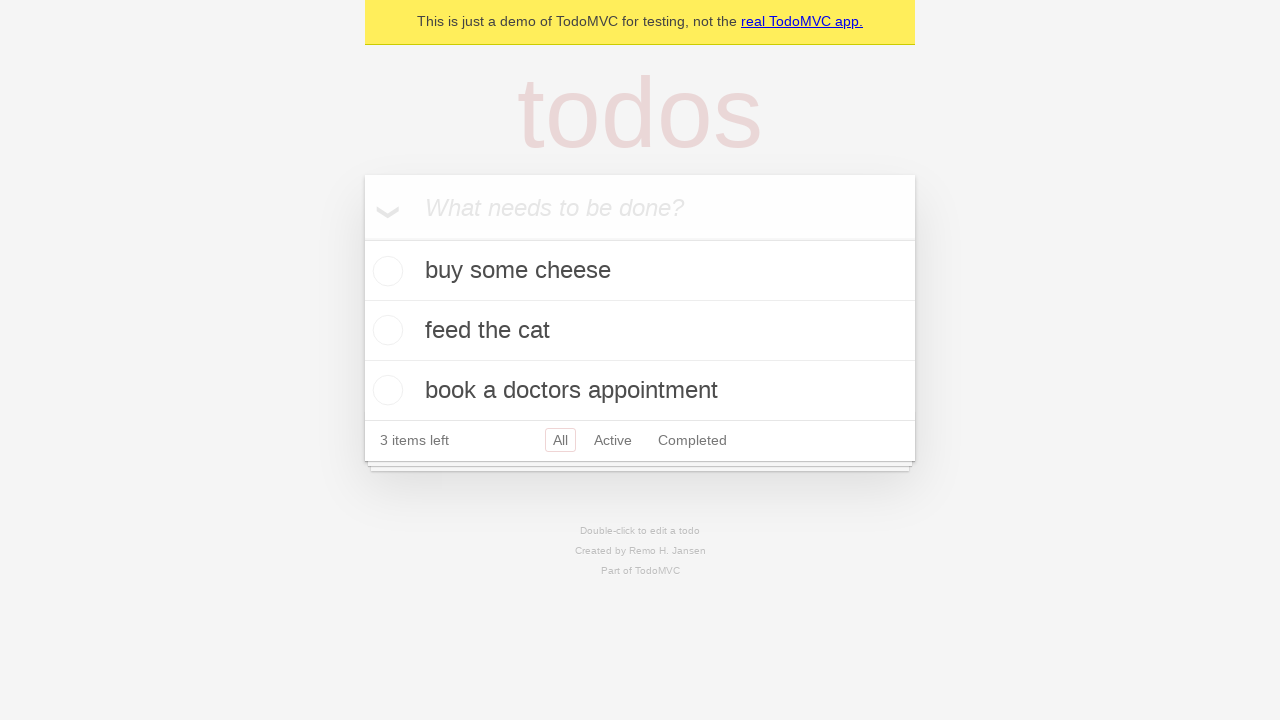

Double-clicked second todo item to enter edit mode at (640, 331) on internal:testid=[data-testid="todo-item"s] >> nth=1
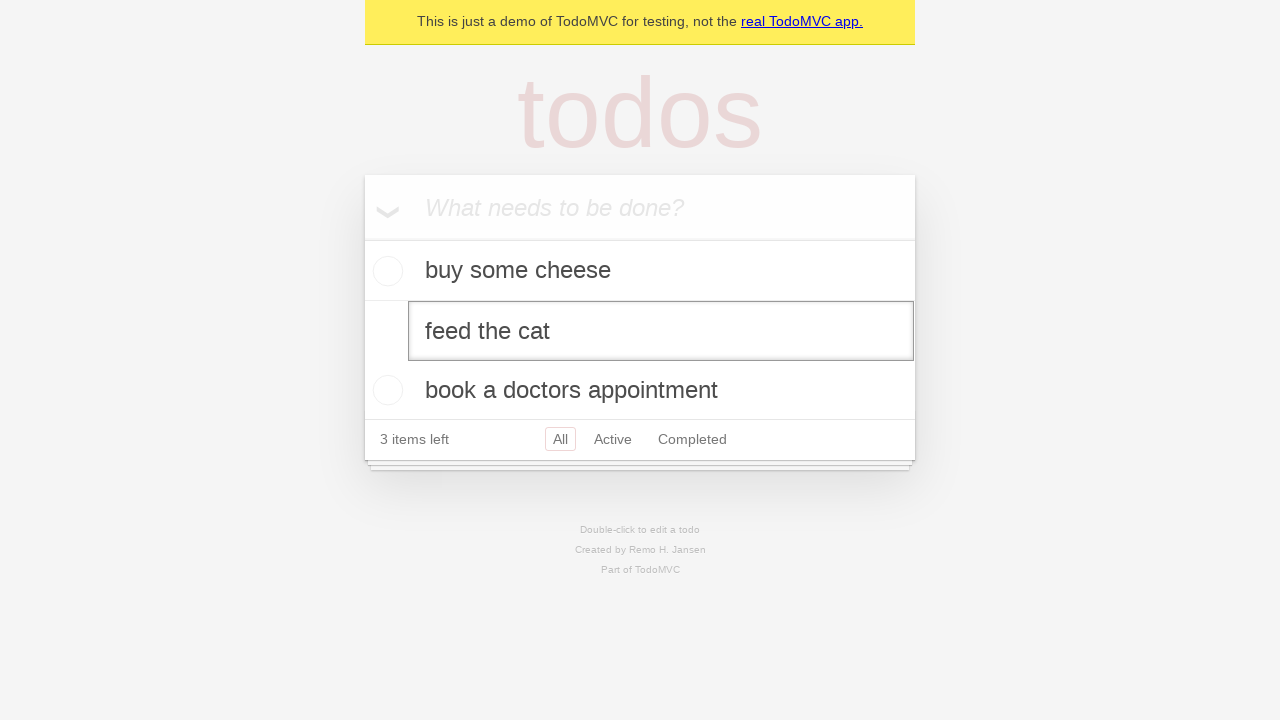

Filled edit textbox with 'buy some sausages' on internal:testid=[data-testid="todo-item"s] >> nth=1 >> internal:role=textbox[nam
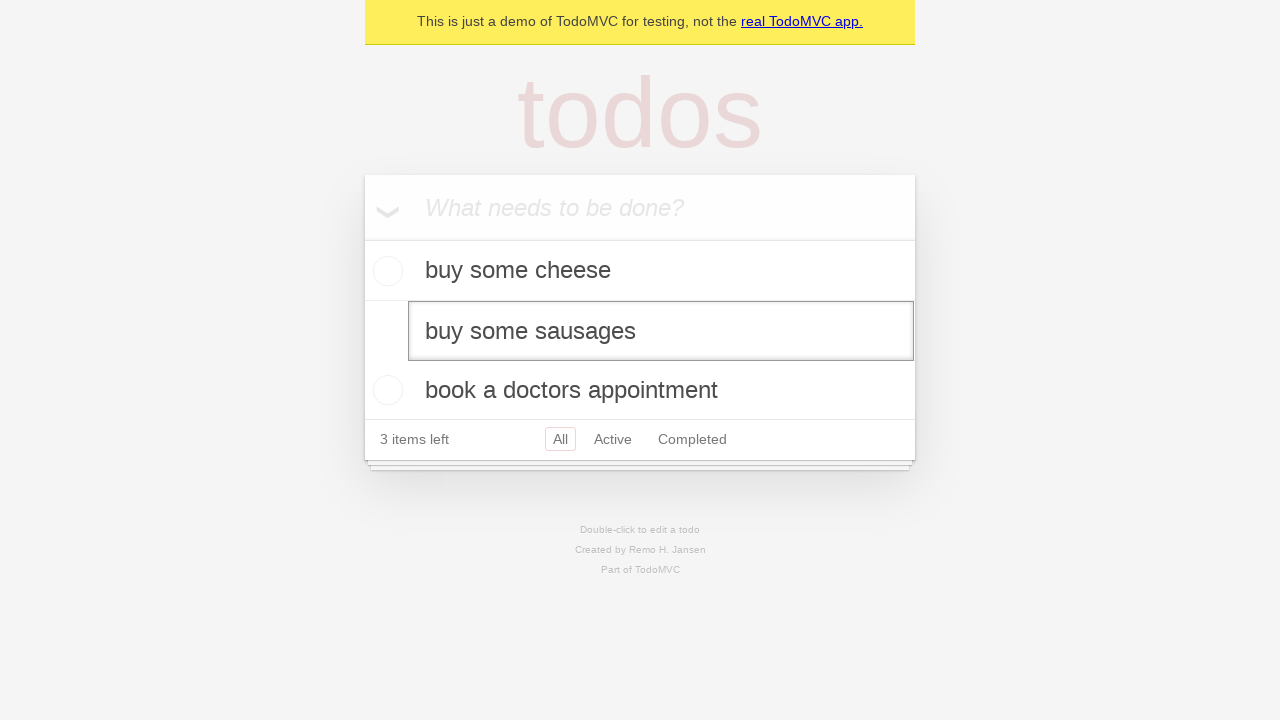

Pressed Enter to confirm edit and save new todo text on internal:testid=[data-testid="todo-item"s] >> nth=1 >> internal:role=textbox[nam
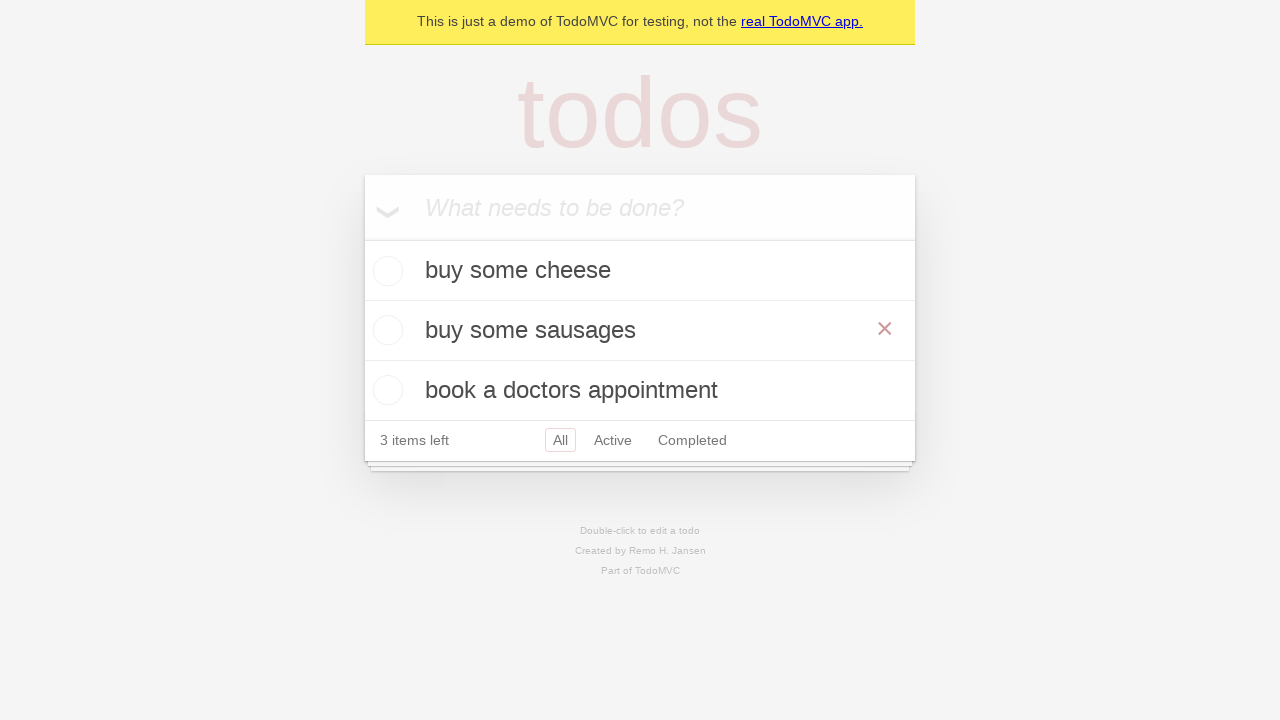

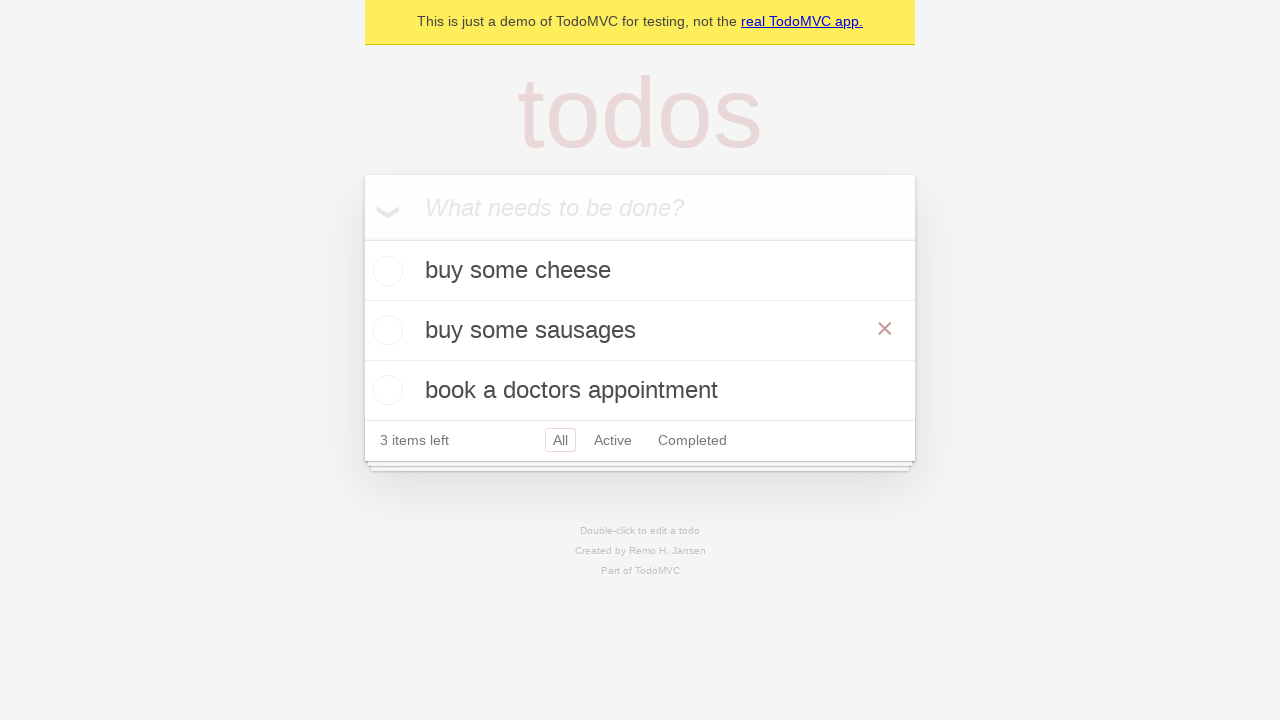